Tests filtering to show only active (uncompleted) todo items by clicking the Active link.

Starting URL: https://demo.playwright.dev/todomvc

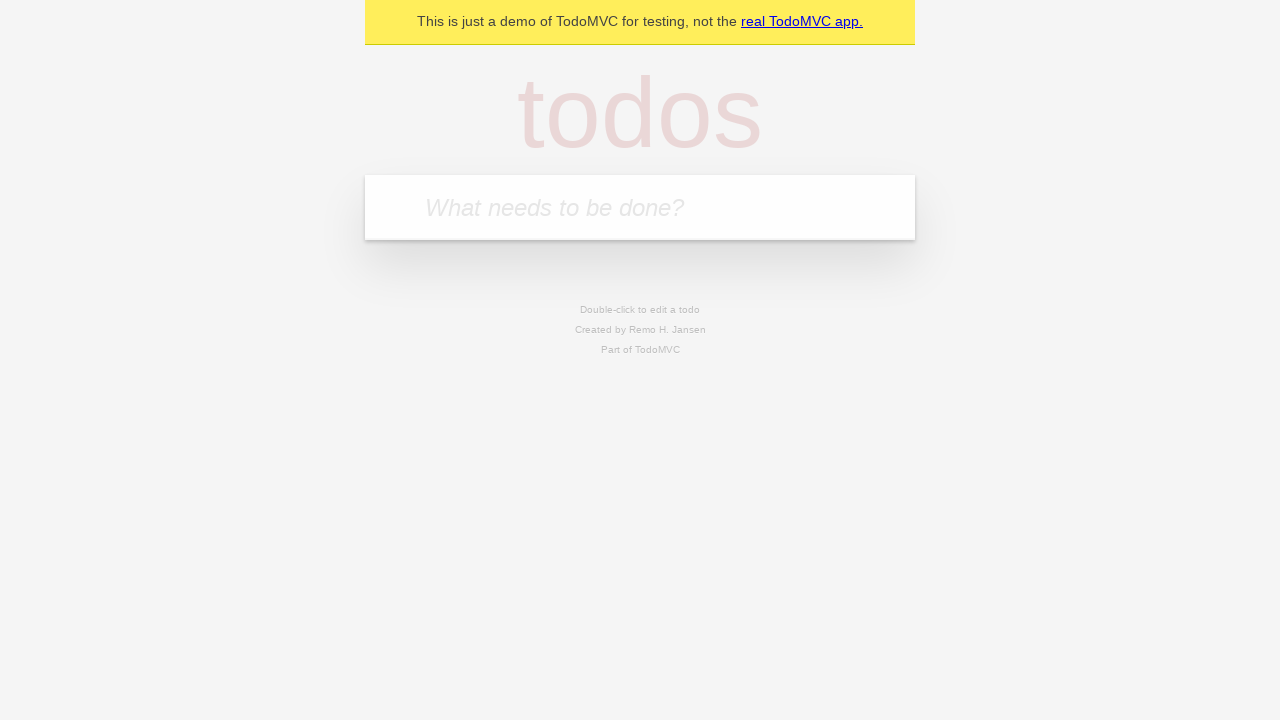

Filled first todo item 'buy some cheese' on internal:attr=[placeholder="What needs to be done?"i]
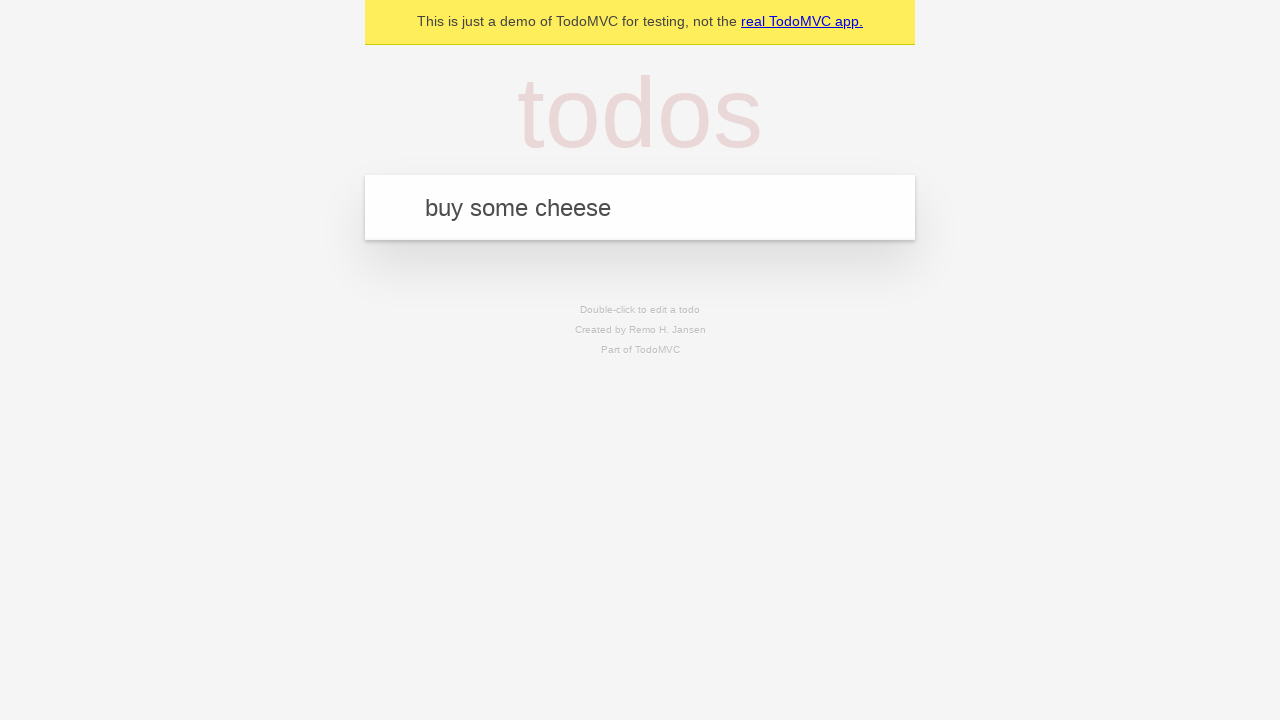

Pressed Enter to create first todo on internal:attr=[placeholder="What needs to be done?"i]
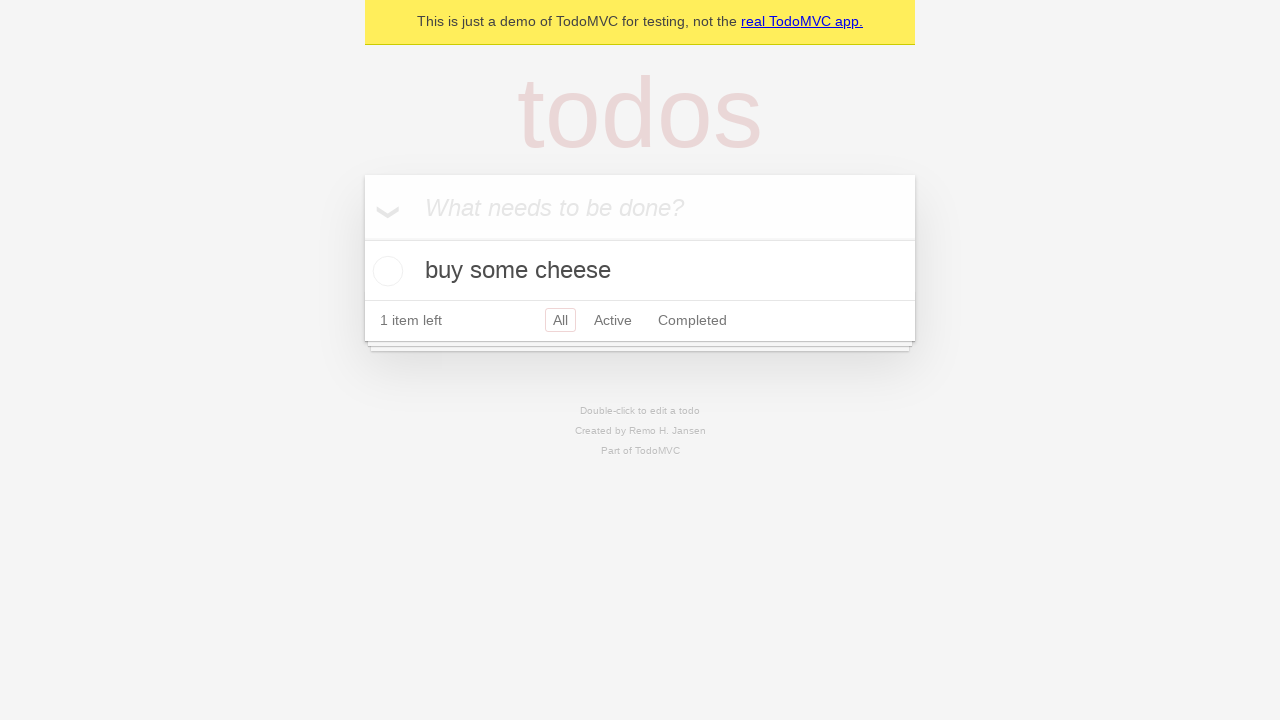

Filled second todo item 'feed the cat' on internal:attr=[placeholder="What needs to be done?"i]
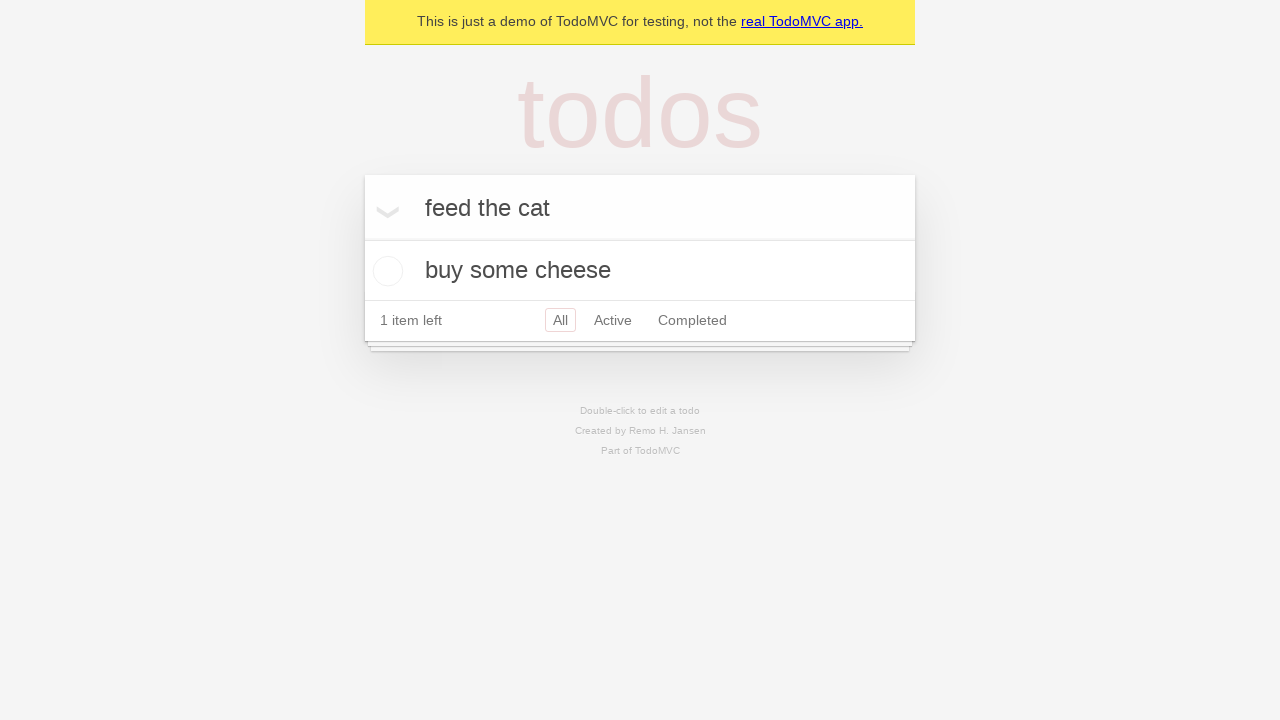

Pressed Enter to create second todo on internal:attr=[placeholder="What needs to be done?"i]
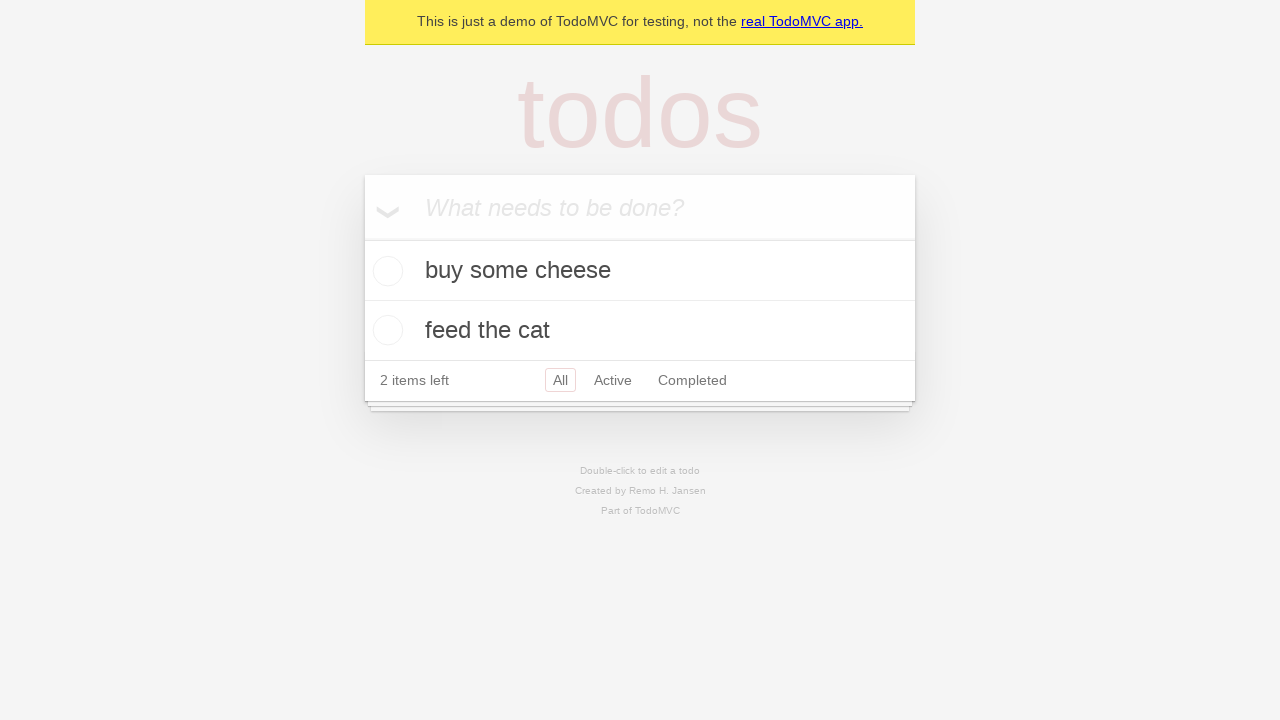

Filled third todo item 'book a doctors appointment' on internal:attr=[placeholder="What needs to be done?"i]
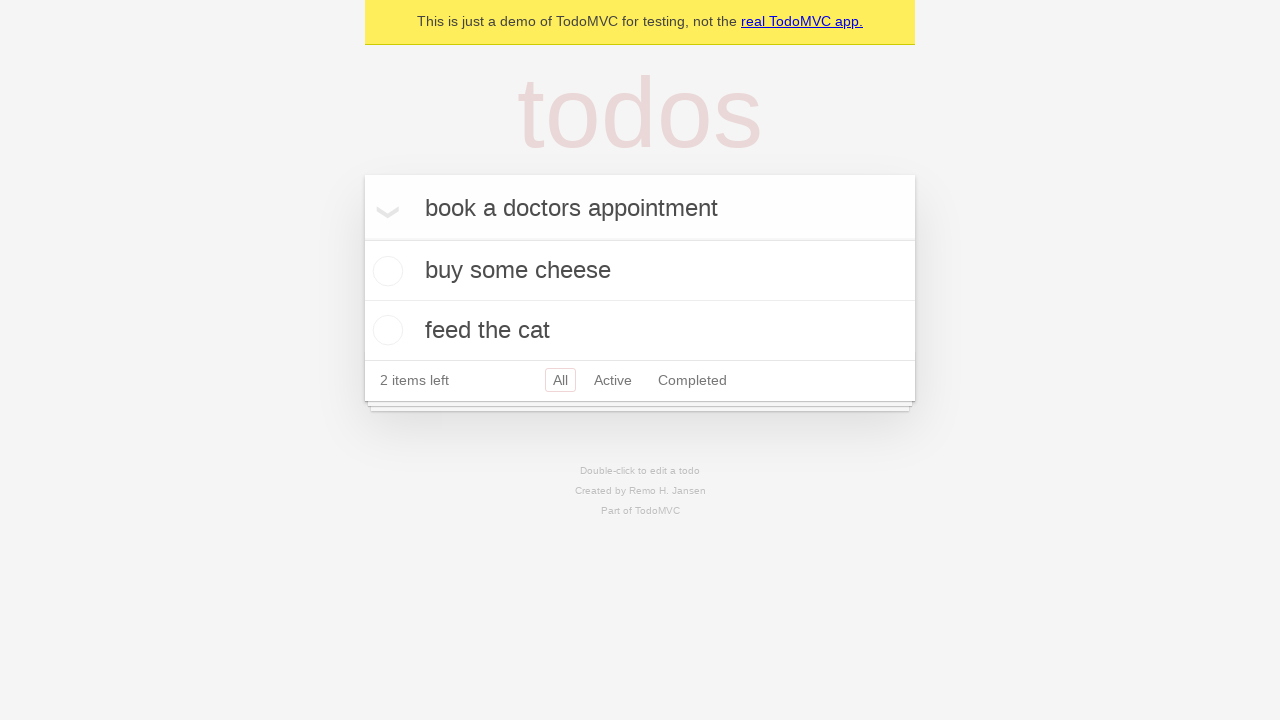

Pressed Enter to create third todo on internal:attr=[placeholder="What needs to be done?"i]
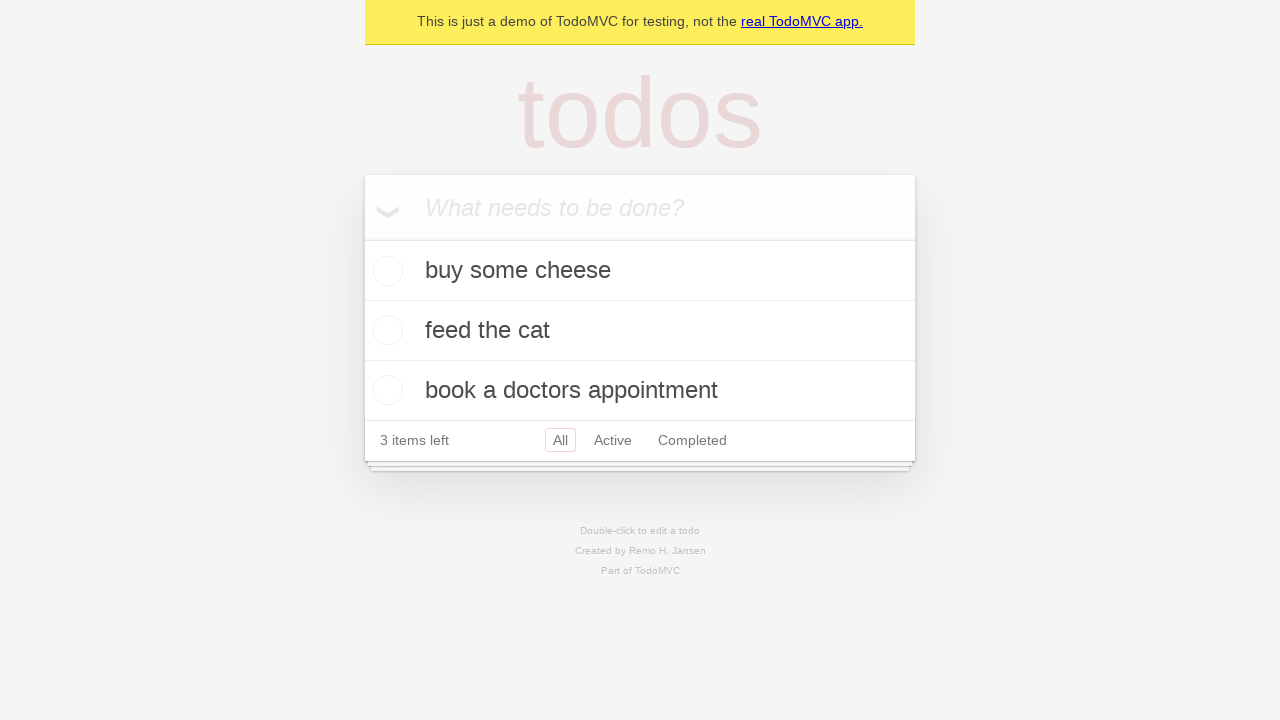

All three todo items loaded
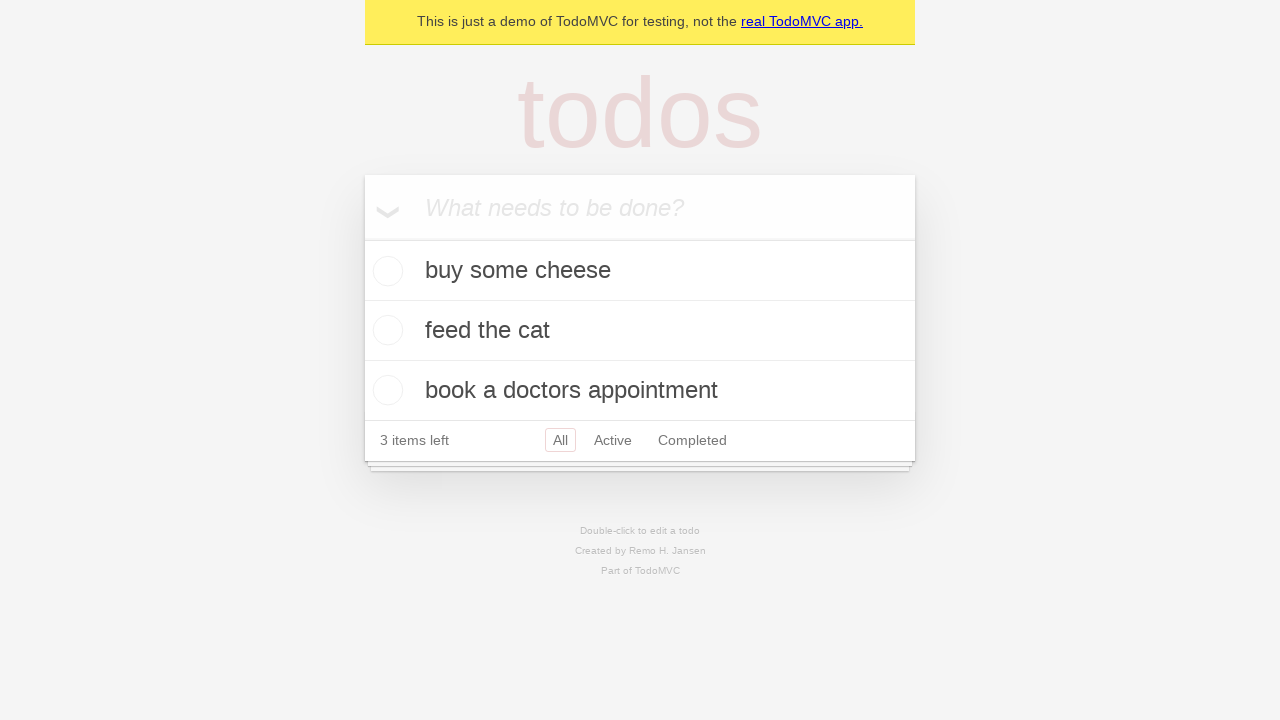

Marked second todo item as complete at (385, 330) on internal:testid=[data-testid="todo-item"s] >> nth=1 >> internal:role=checkbox
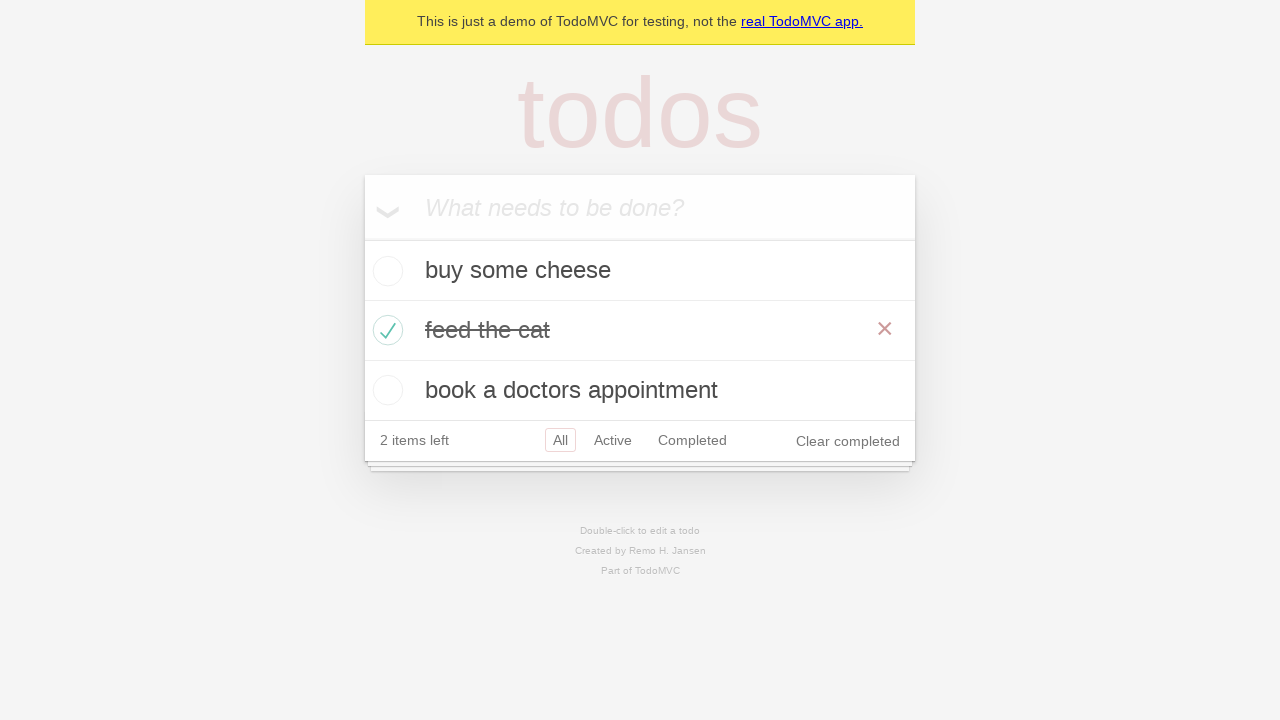

Clicked Active filter link at (613, 440) on internal:role=link[name="Active"i]
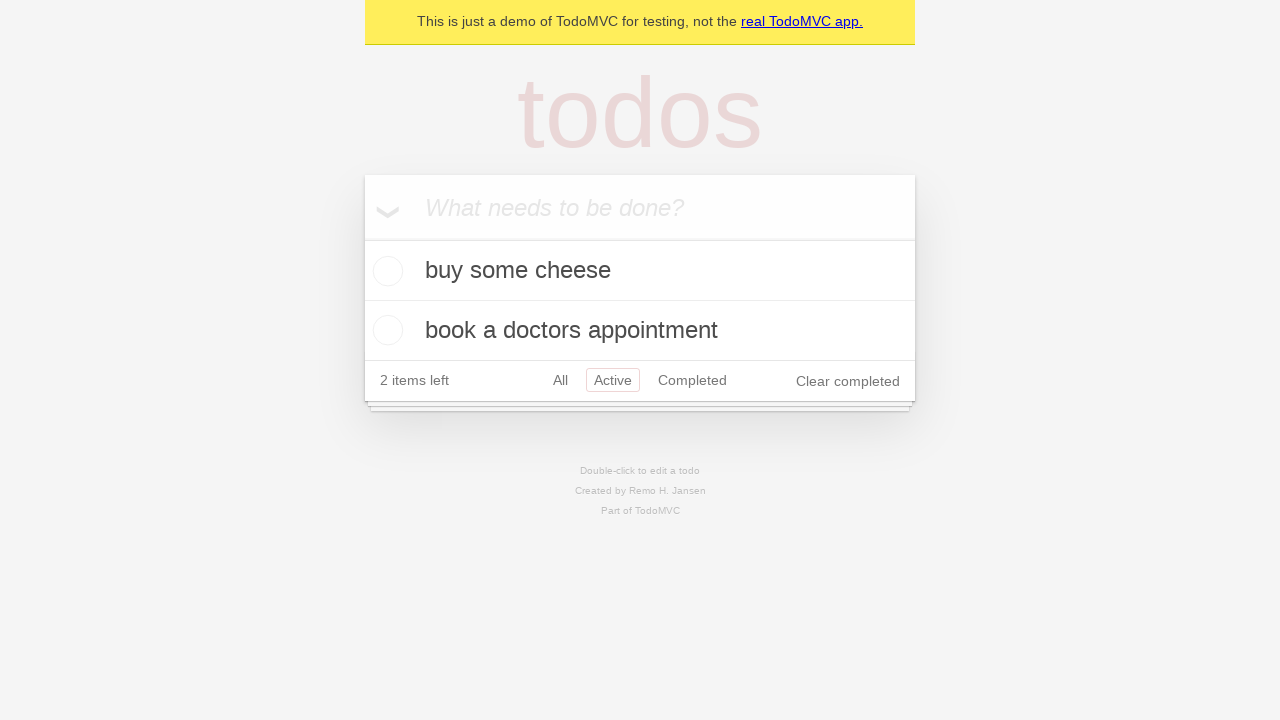

Active filter applied, showing 2 uncompleted todos
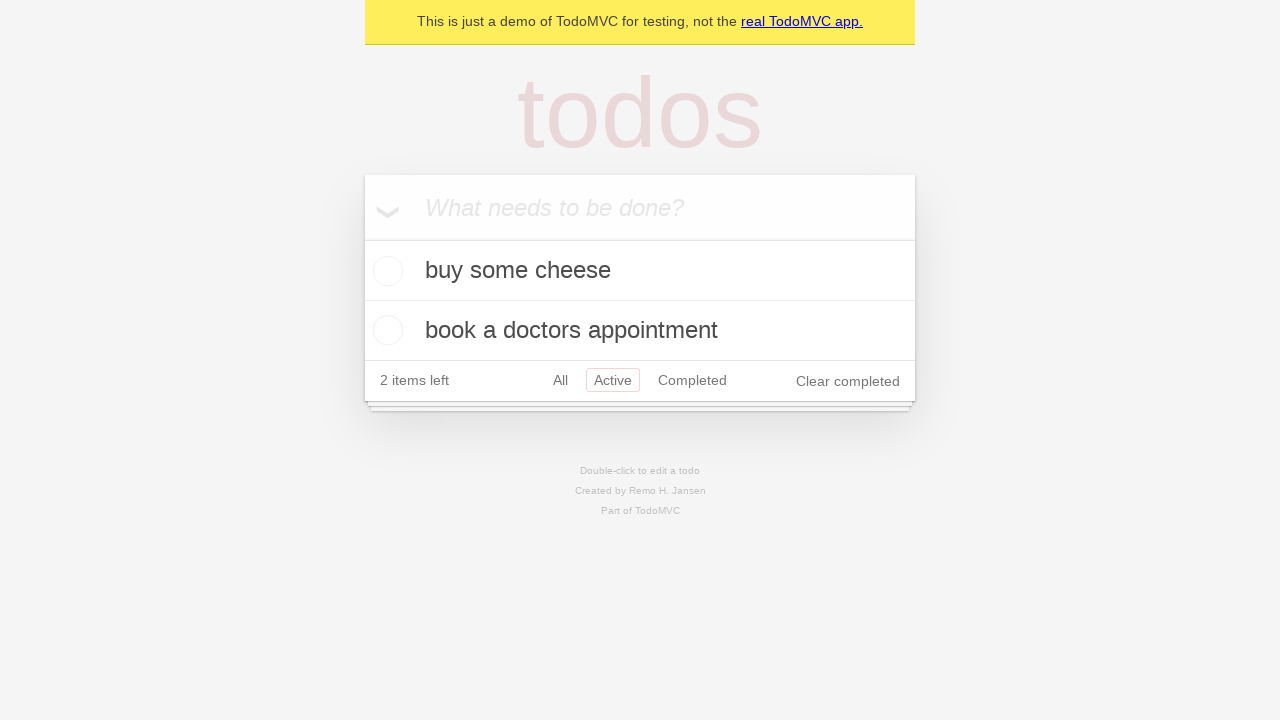

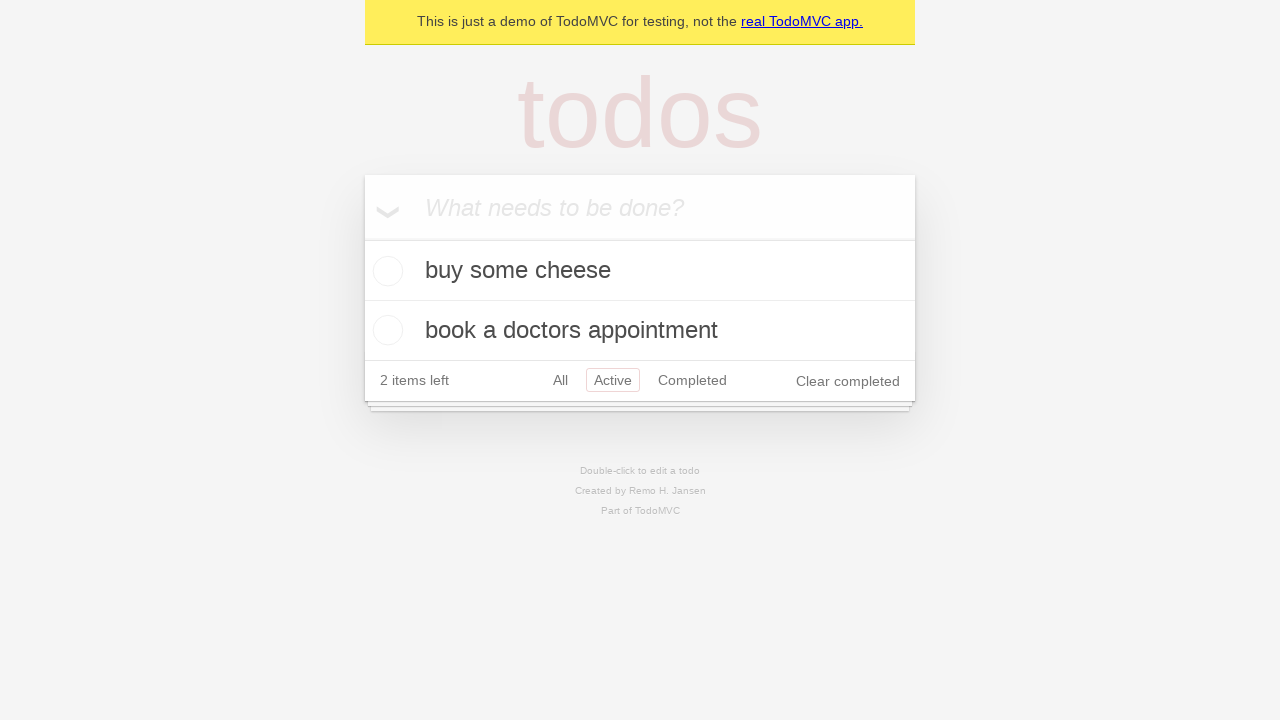